Tests an e-commerce flow by searching for a product, adding it to cart, and proceeding through checkout

Starting URL: https://rahulshettyacademy.com/seleniumPractise/#/

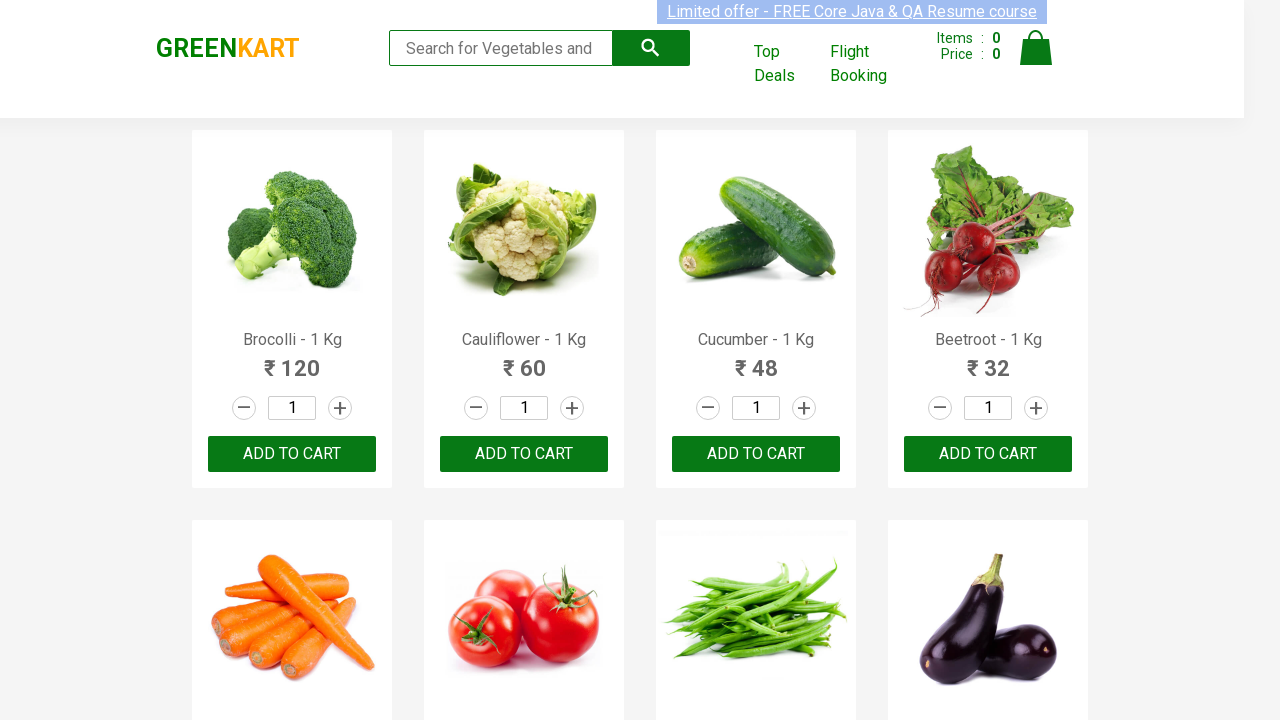

Filled search field with 'tomato' on .search-keyword
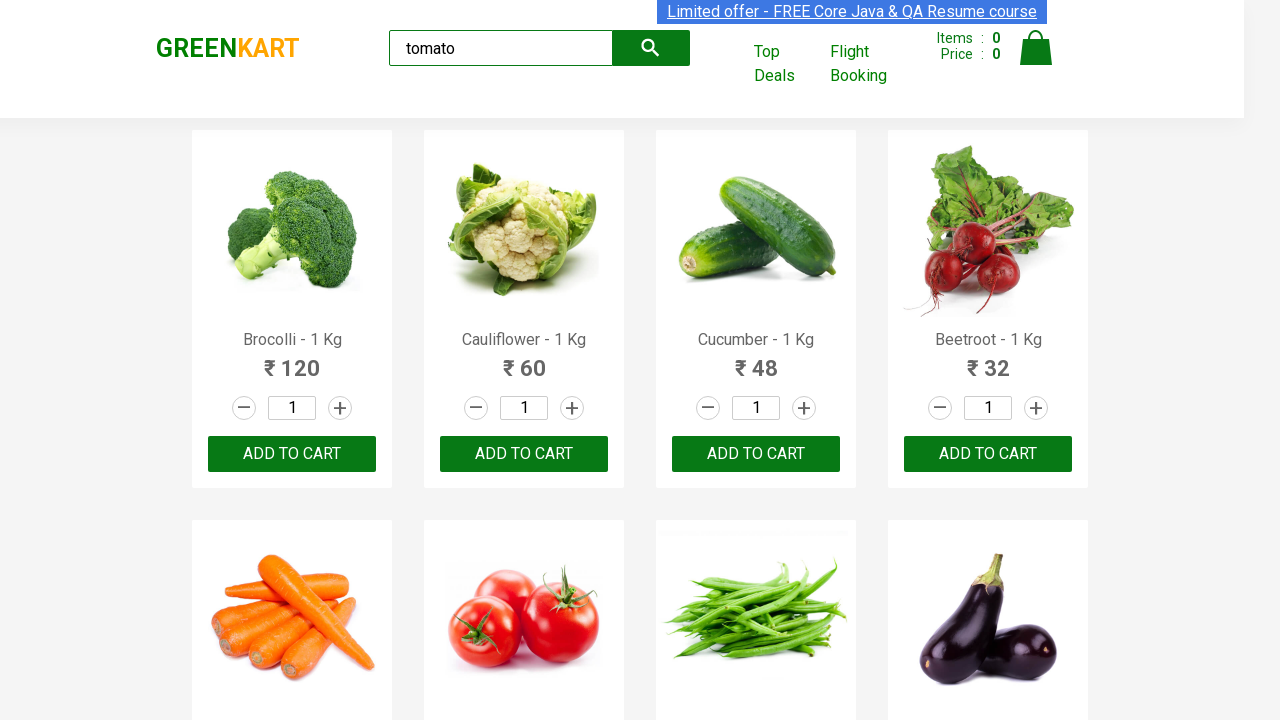

Waited for search results to update
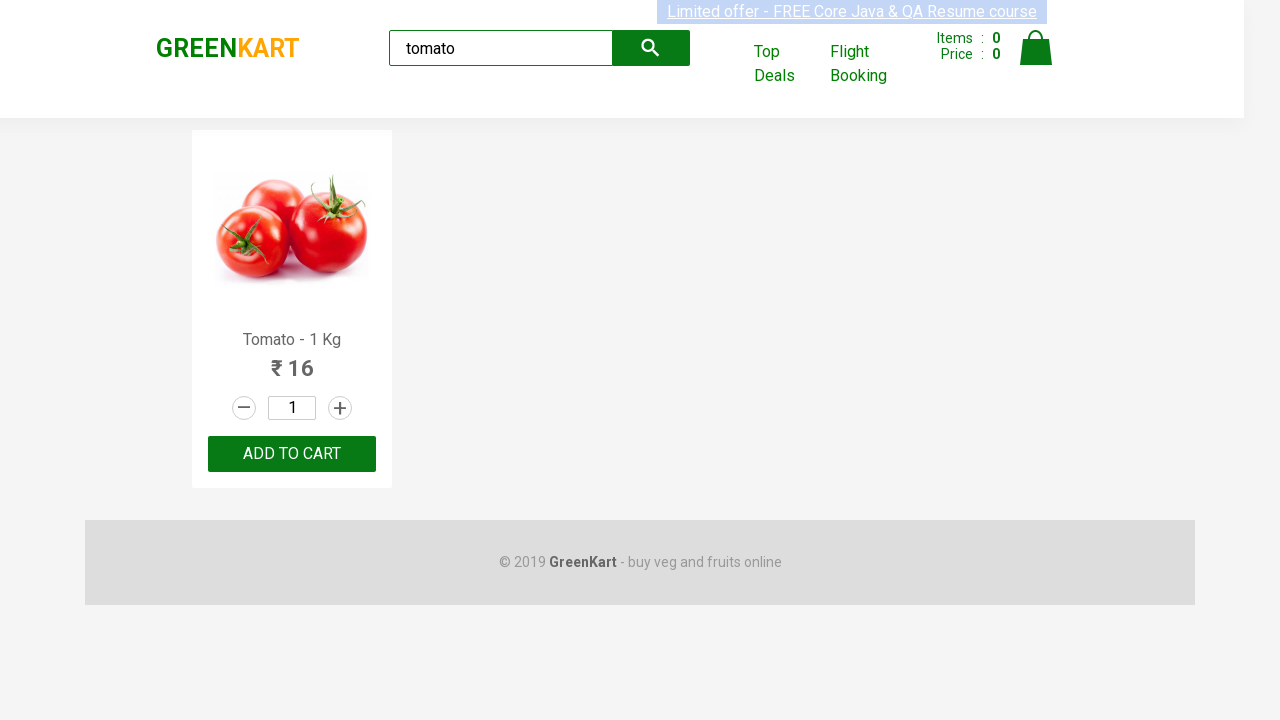

Clicked ADD TO CART button for the first product at (292, 454) on .products .product >> nth=0 >> text=ADD TO CART
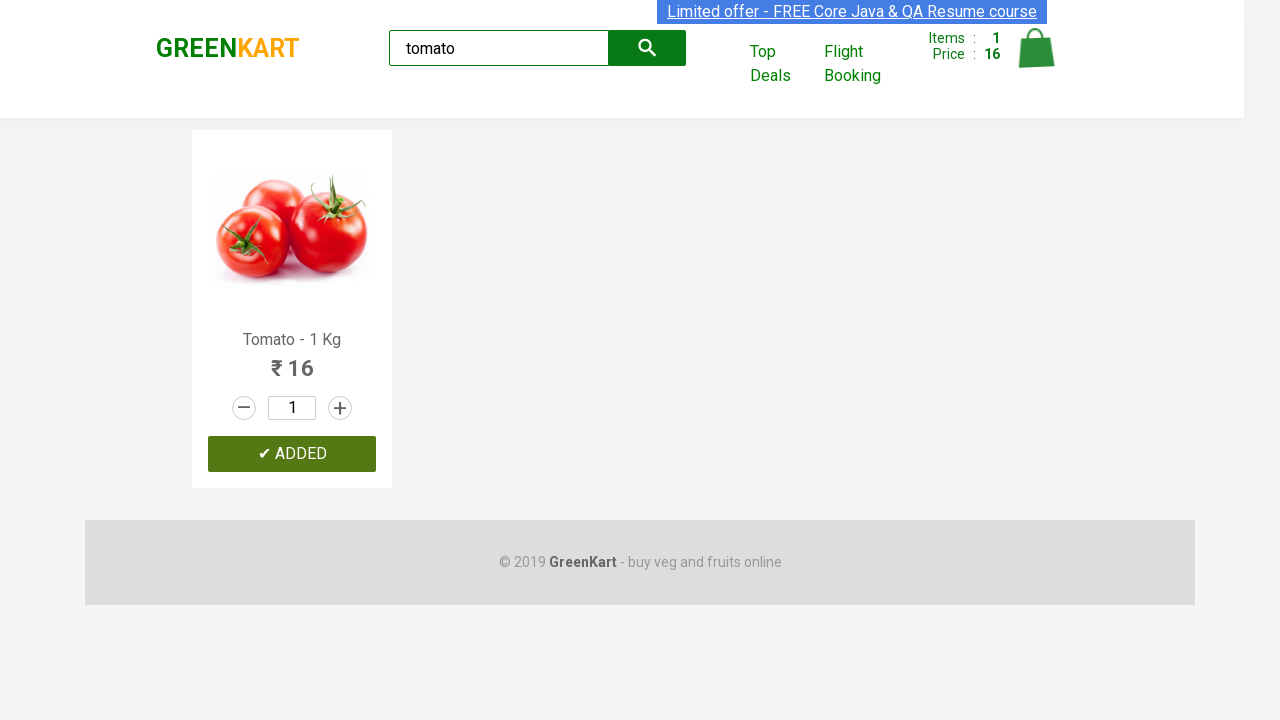

Clicked cart icon to view cart at (1036, 59) on .cart-icon
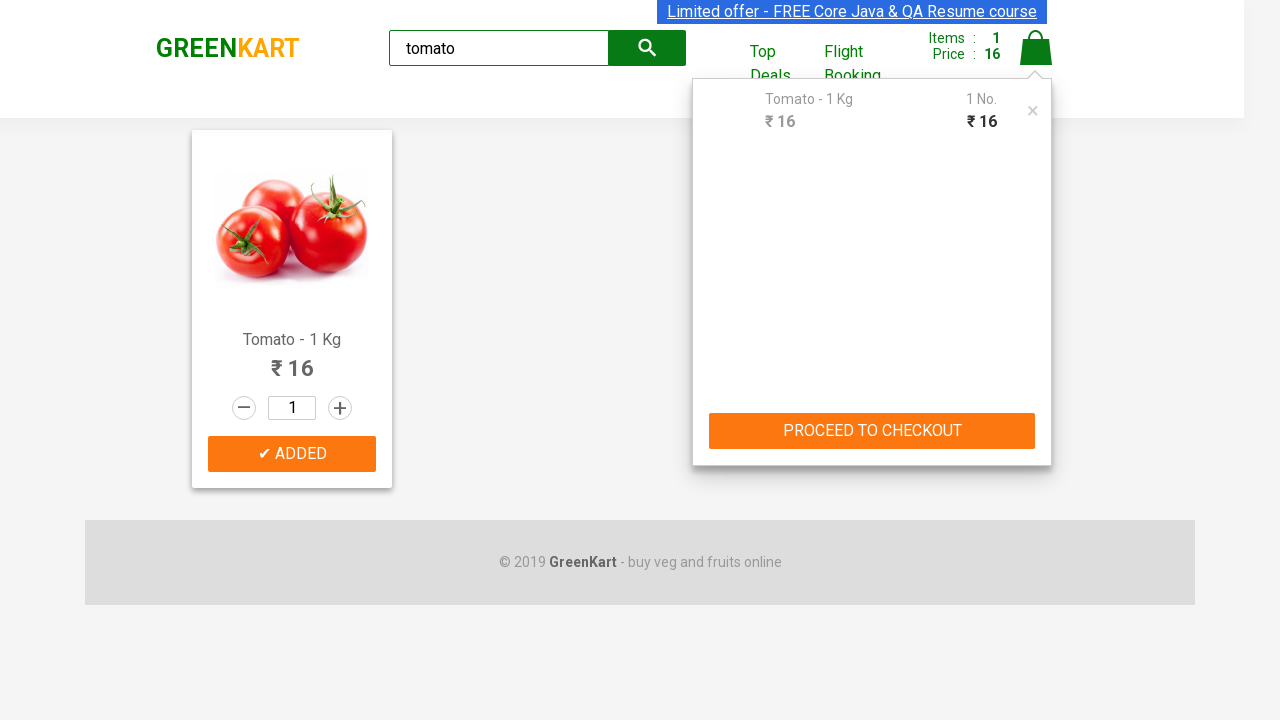

Clicked PROCEED TO CHECKOUT button at (872, 431) on text=PROCEED TO CHECKOUT
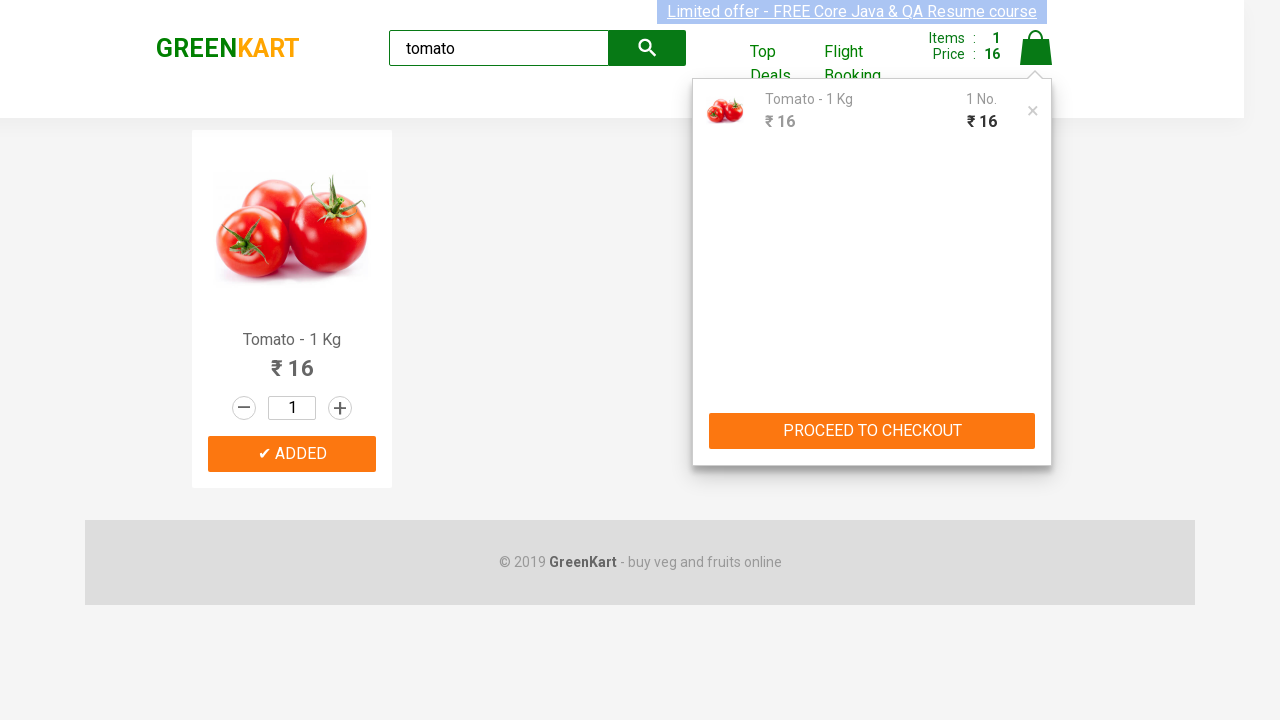

Clicked Place Order button to complete checkout at (1036, 420) on button:has-text("Place Order")
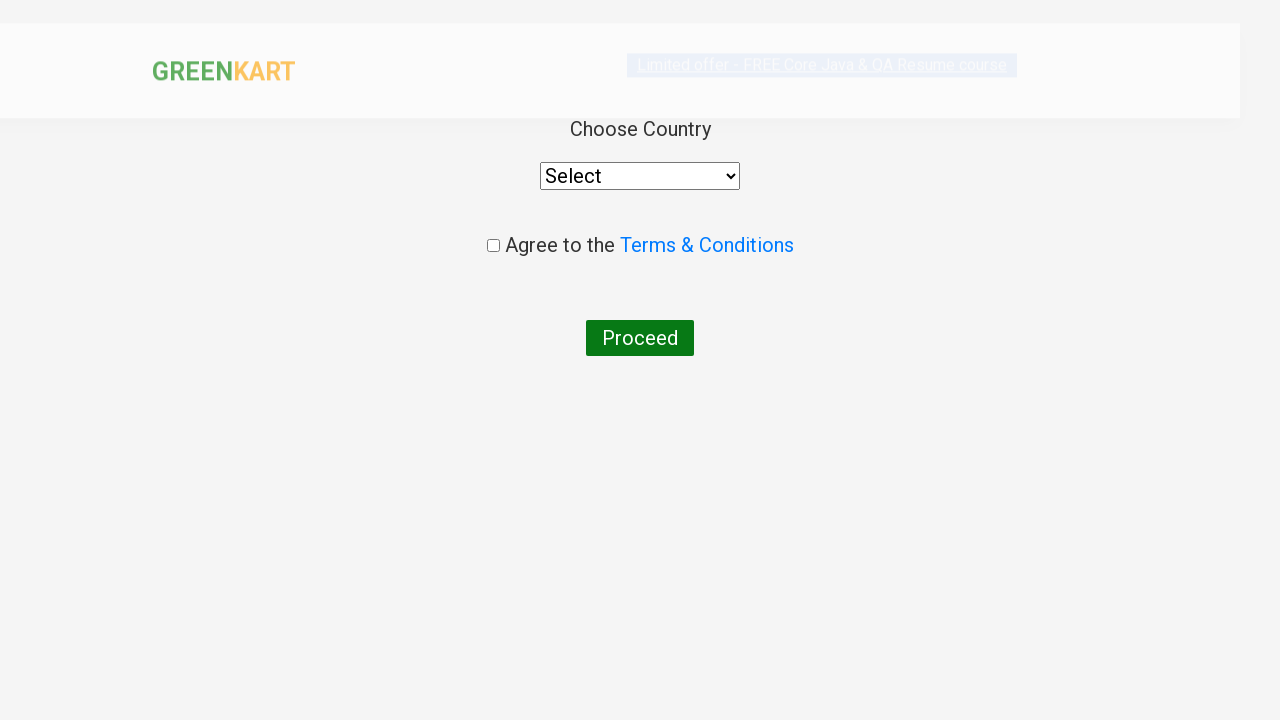

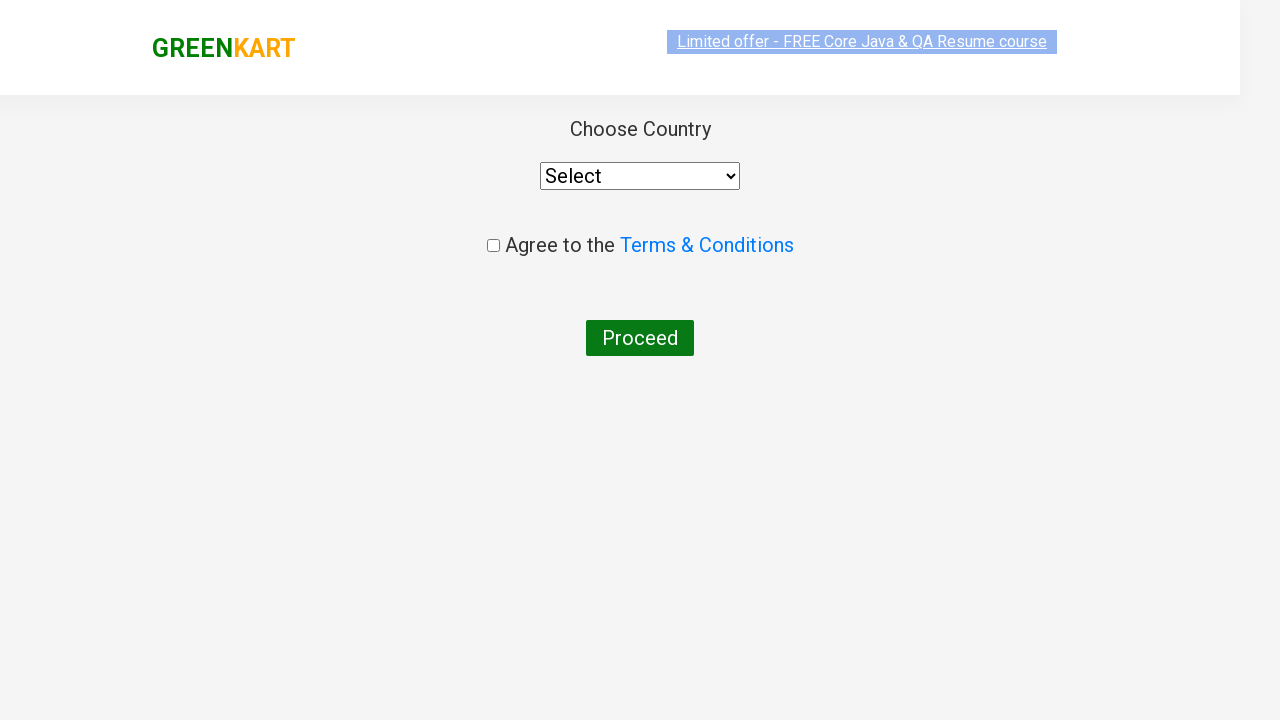